Tests the search filter functionality on a vegetable offers page by entering "Rice" in the search field and verifying the filtered results contain the search term

Starting URL: https://rahulshettyacademy.com/seleniumPractise/#/offers

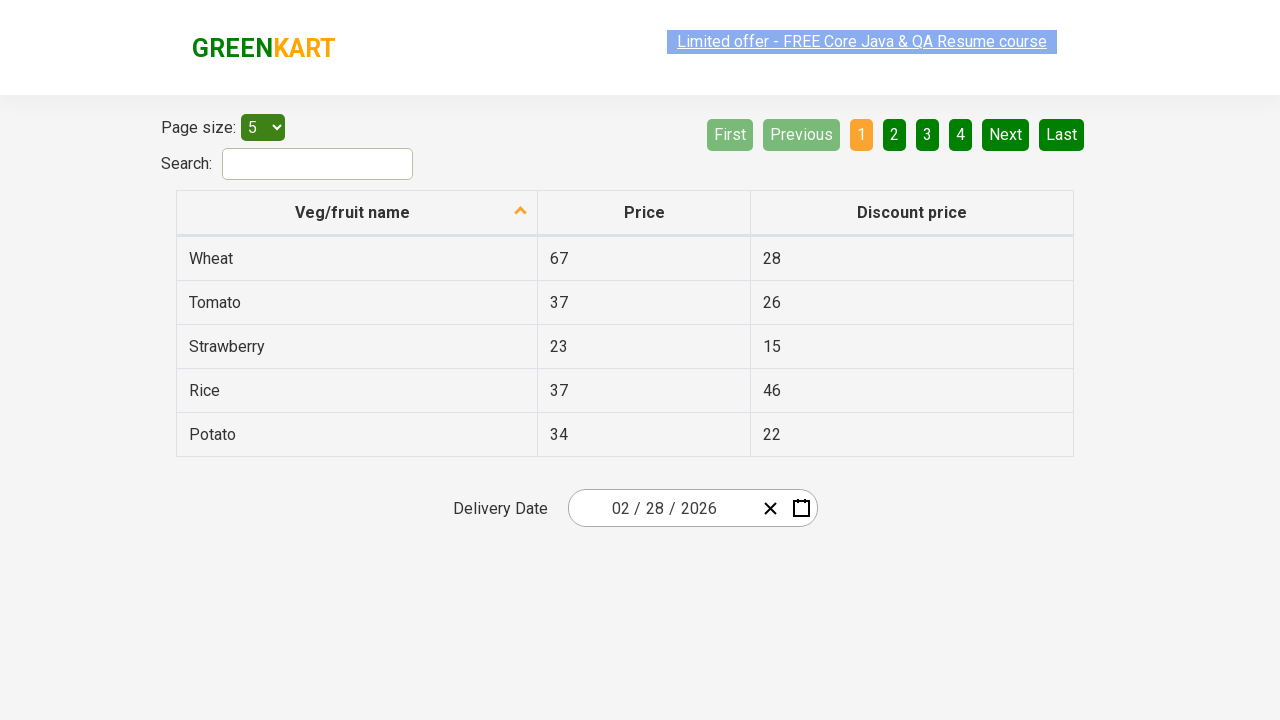

Entered 'Rice' in the search field on input#search-field
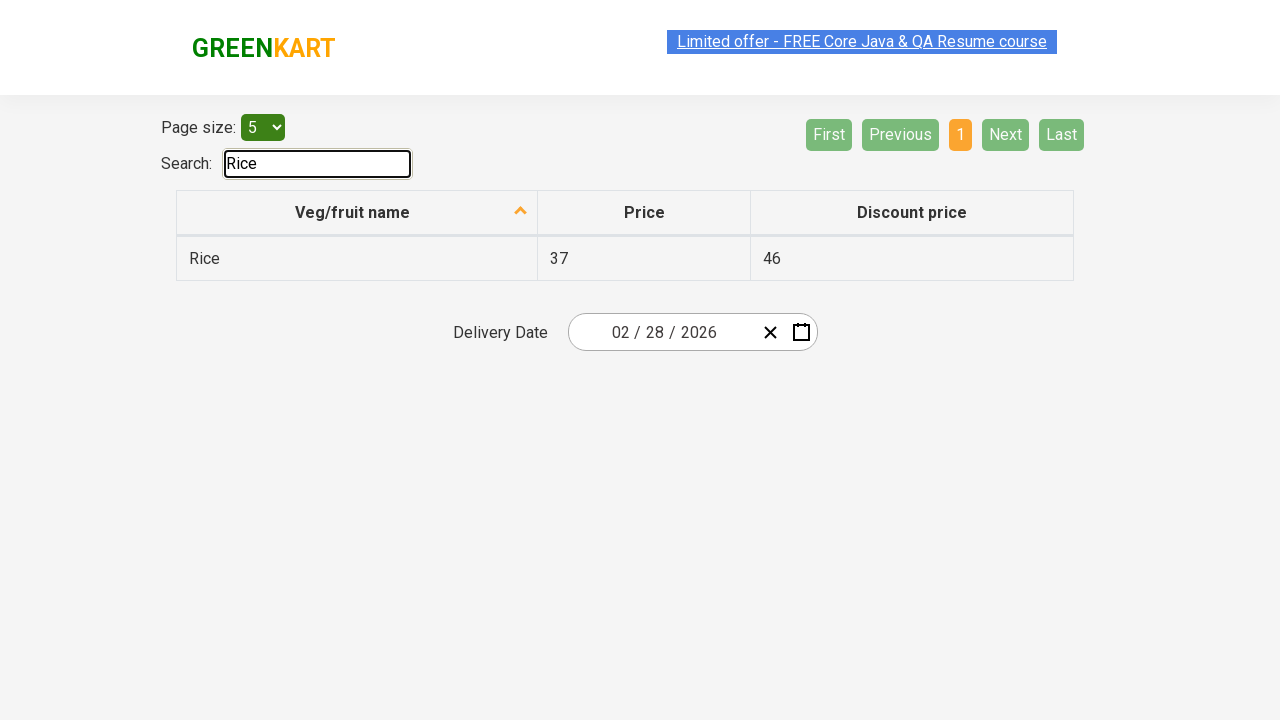

Filtered results appeared on the page
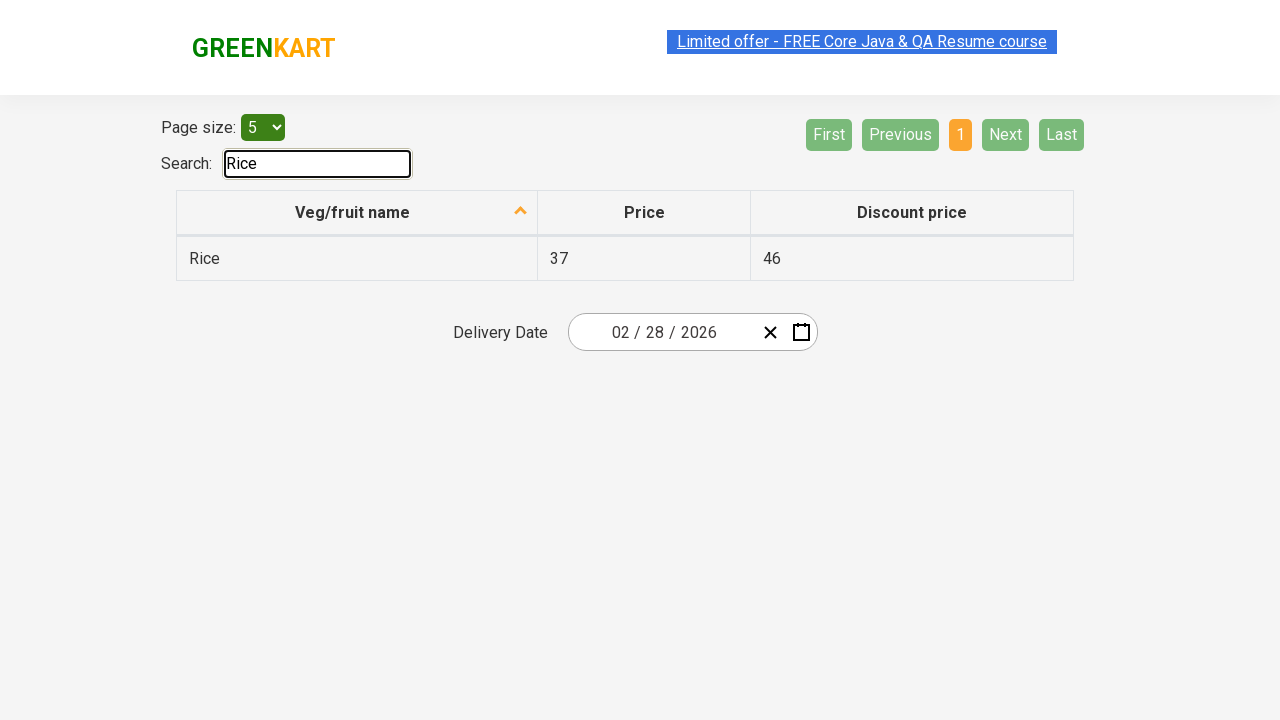

Verified filtered result contains 'Rice'
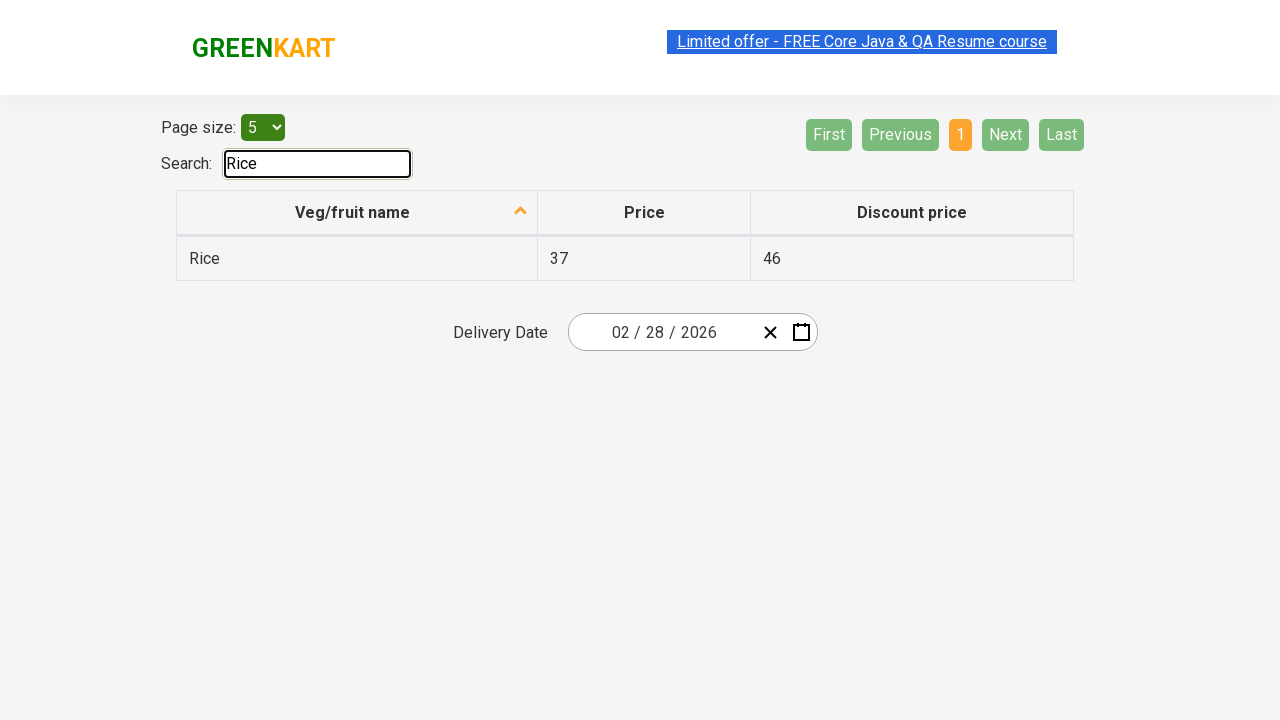

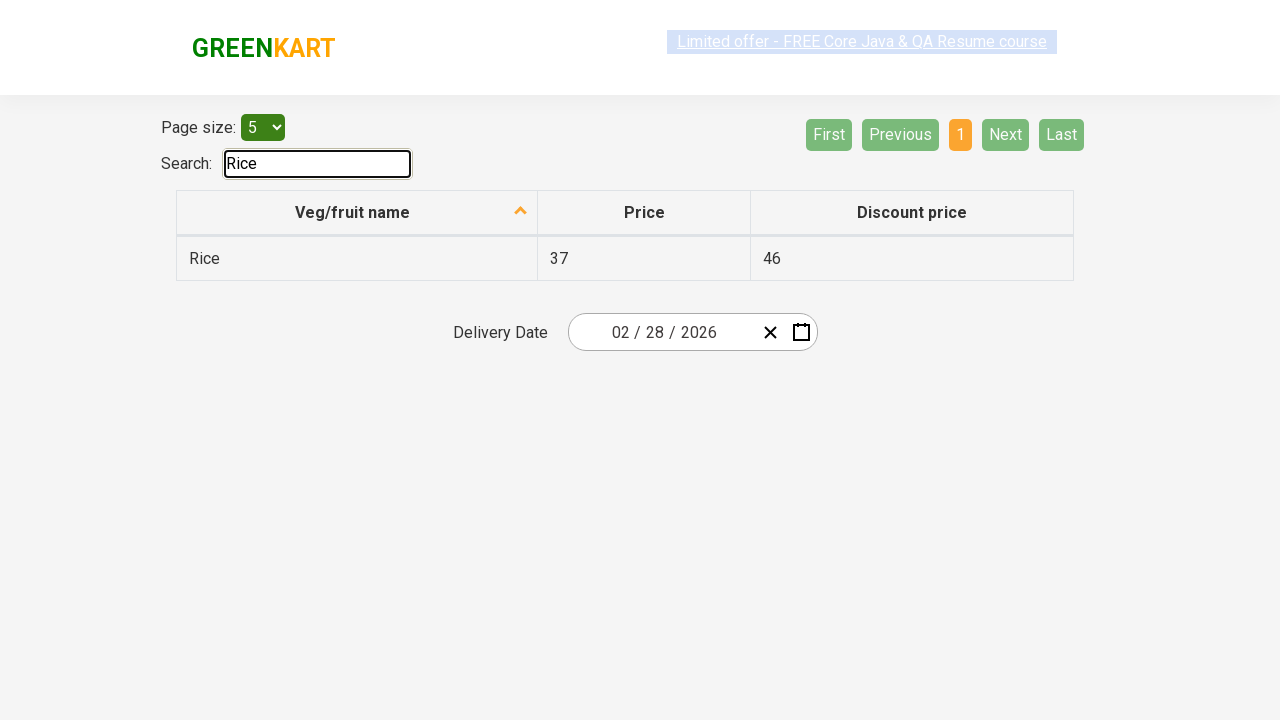